Tests checkbox functionality by expanding tree nodes, clicking various checkboxes, and verifying their selected states

Starting URL: https://www.tutorialspoint.com/selenium/practice/check-box.php

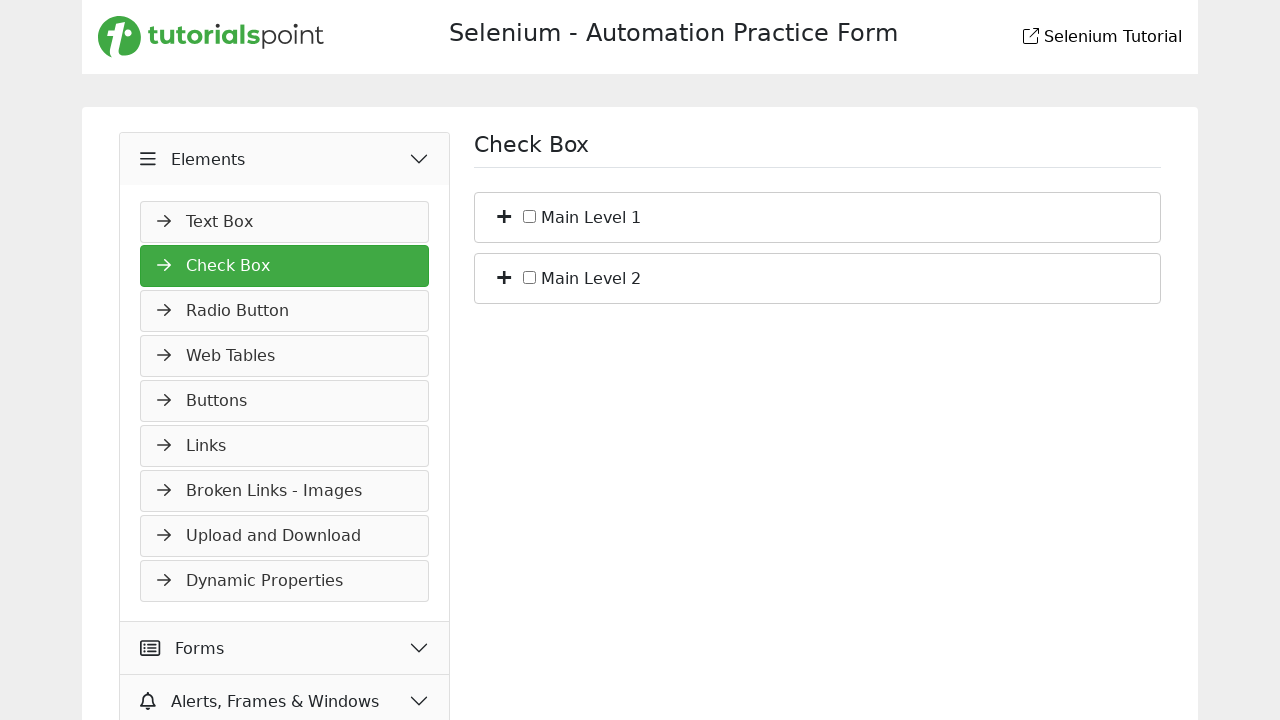

Clicked to expand first tree node at (504, 215) on xpath=/html/body/main/div/div/div[2]/div/ul/li[1]/span[1]
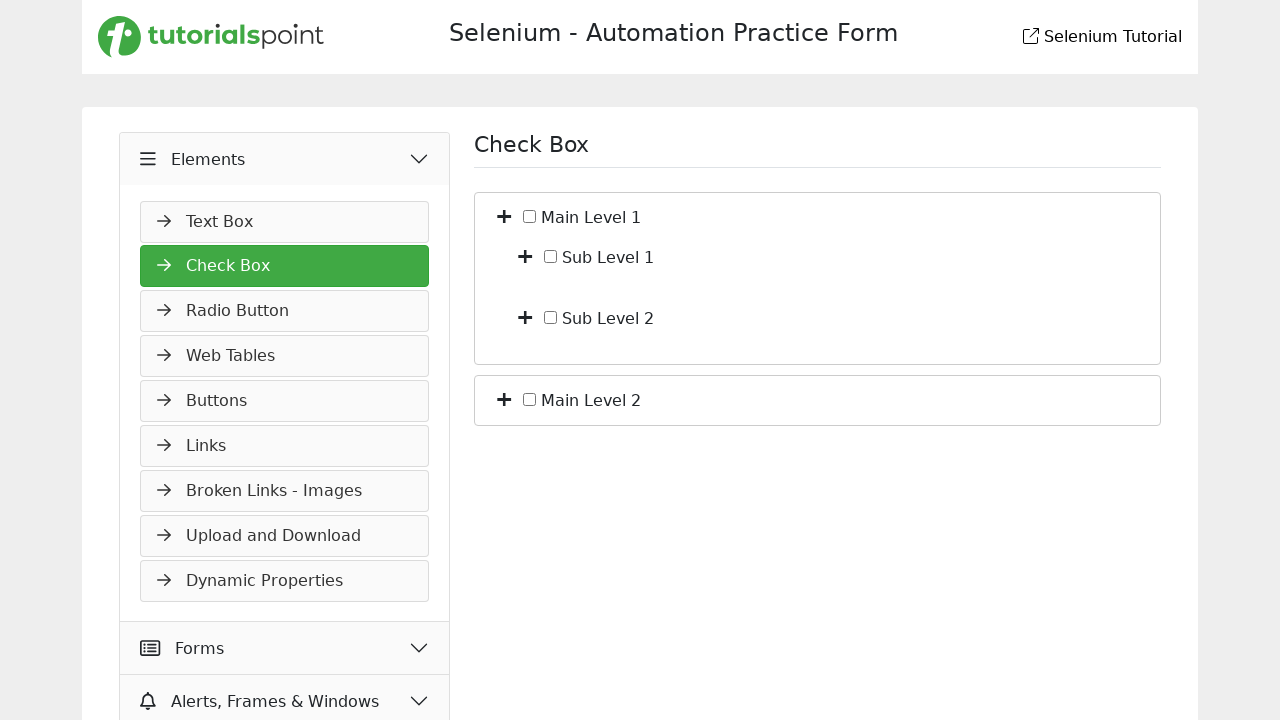

Clicked to expand first sub-node at (525, 255) on xpath=/html/body/main/div/div/div[2]/div/ul/li[1]/ul/li[1]/span[1]
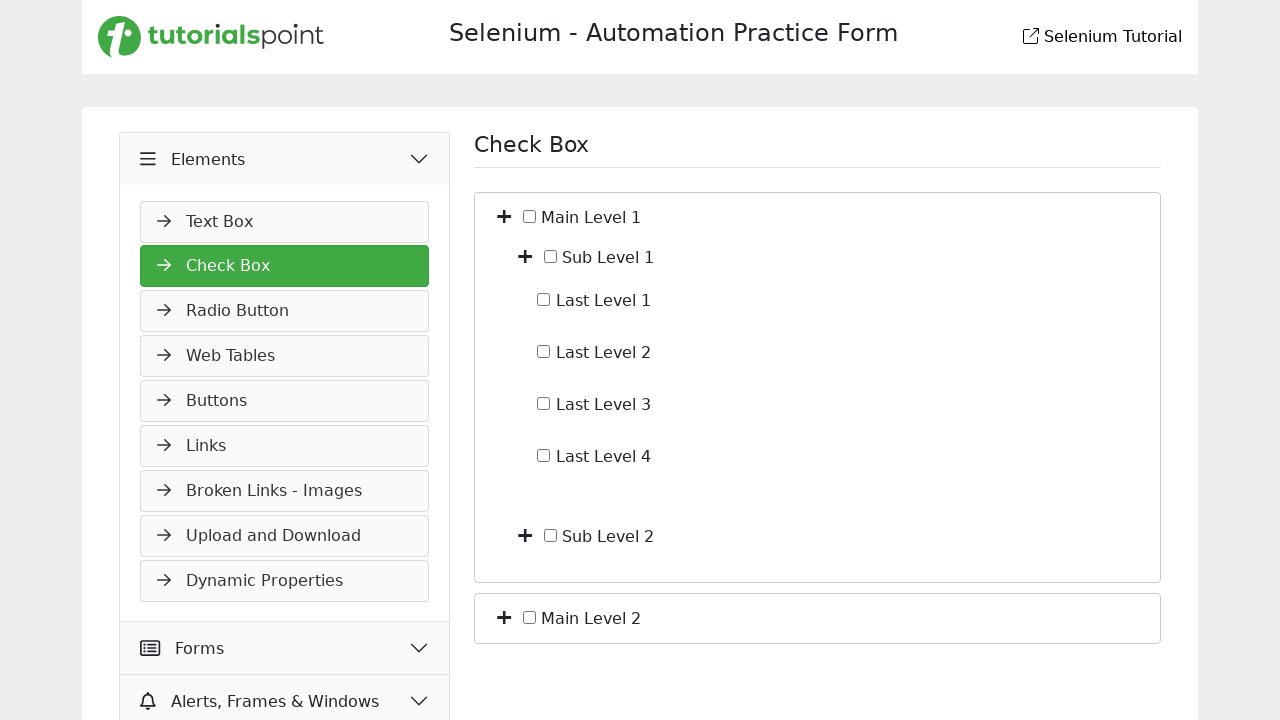

Clicked to expand second sub-node at (525, 534) on xpath=/html/body/main/div/div/div[2]/div/ul/li[1]/ul/li[2]/span[1]
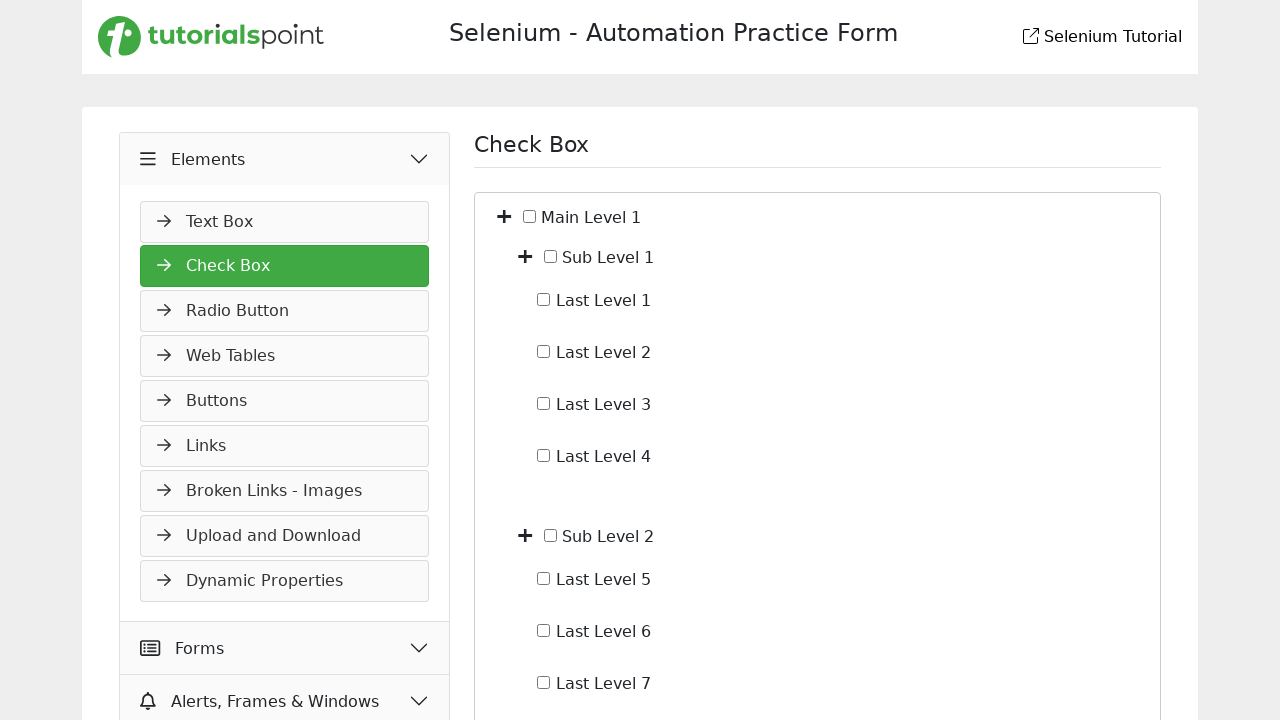

Waited for checkbox #c_bs_1 to be visible
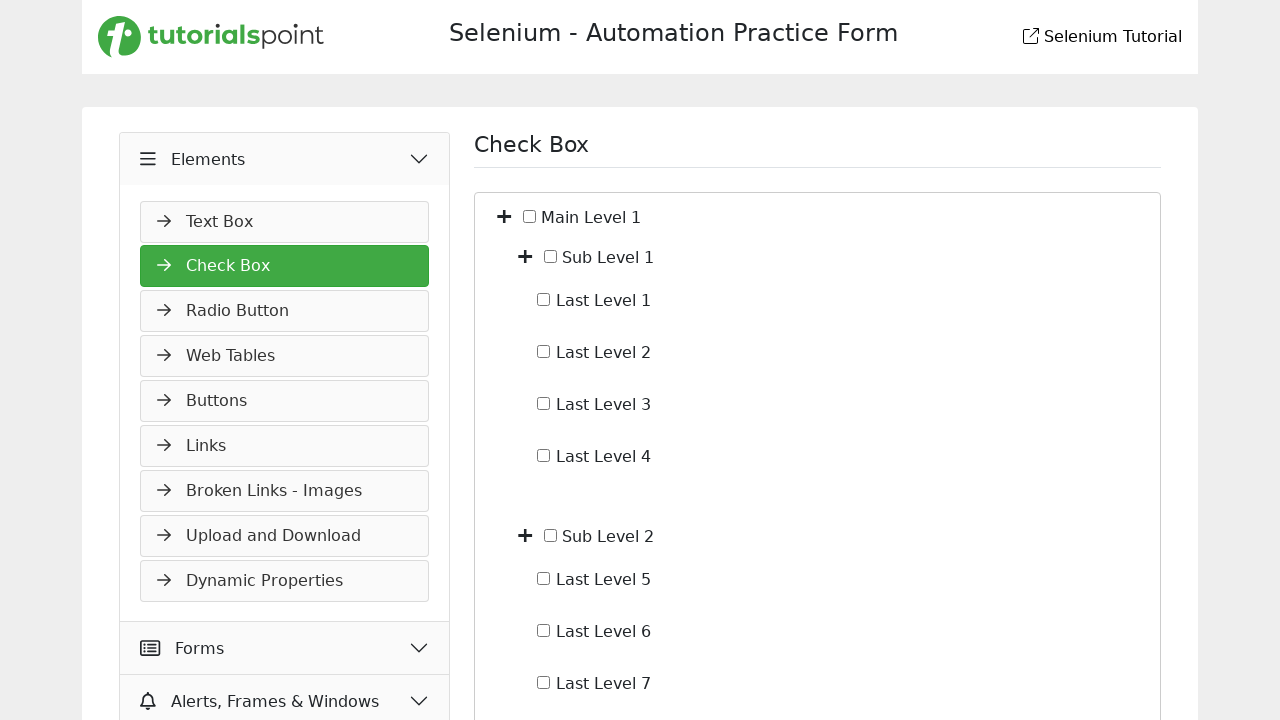

Clicked checkbox #c_io_1 at (544, 299) on #c_io_1
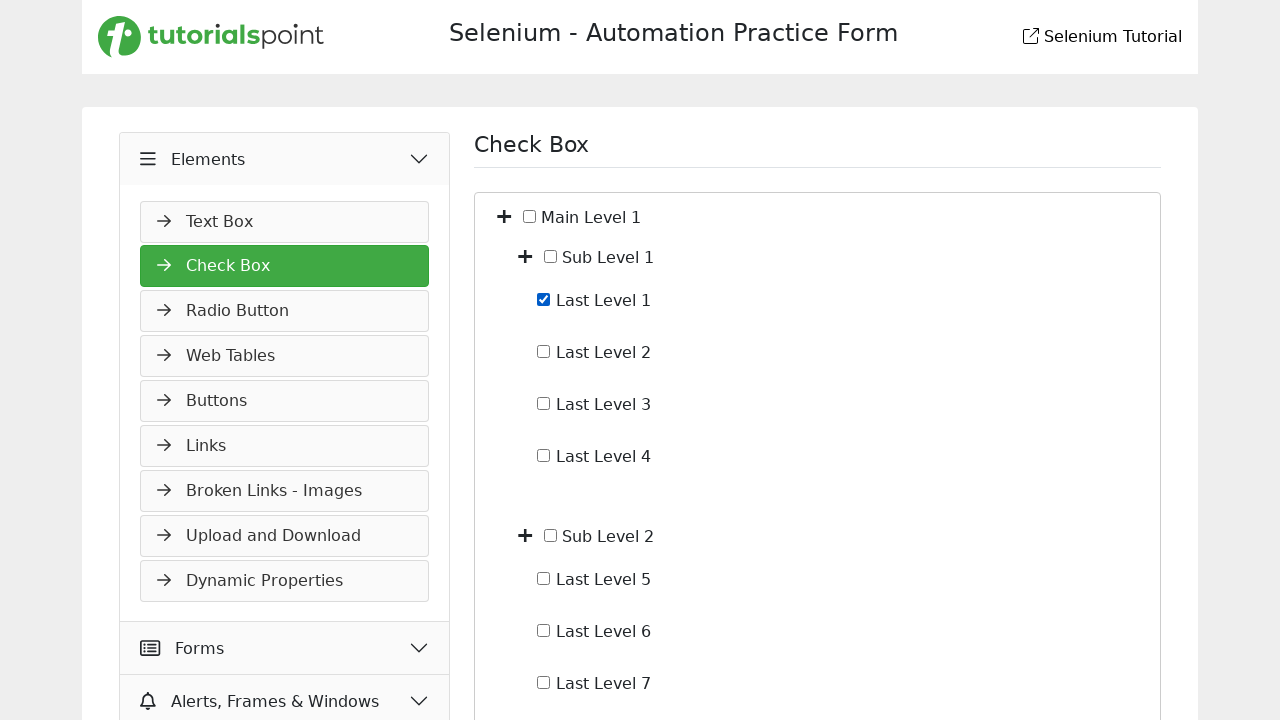

Clicked checkbox #c_io_2 at (544, 351) on #c_io_2
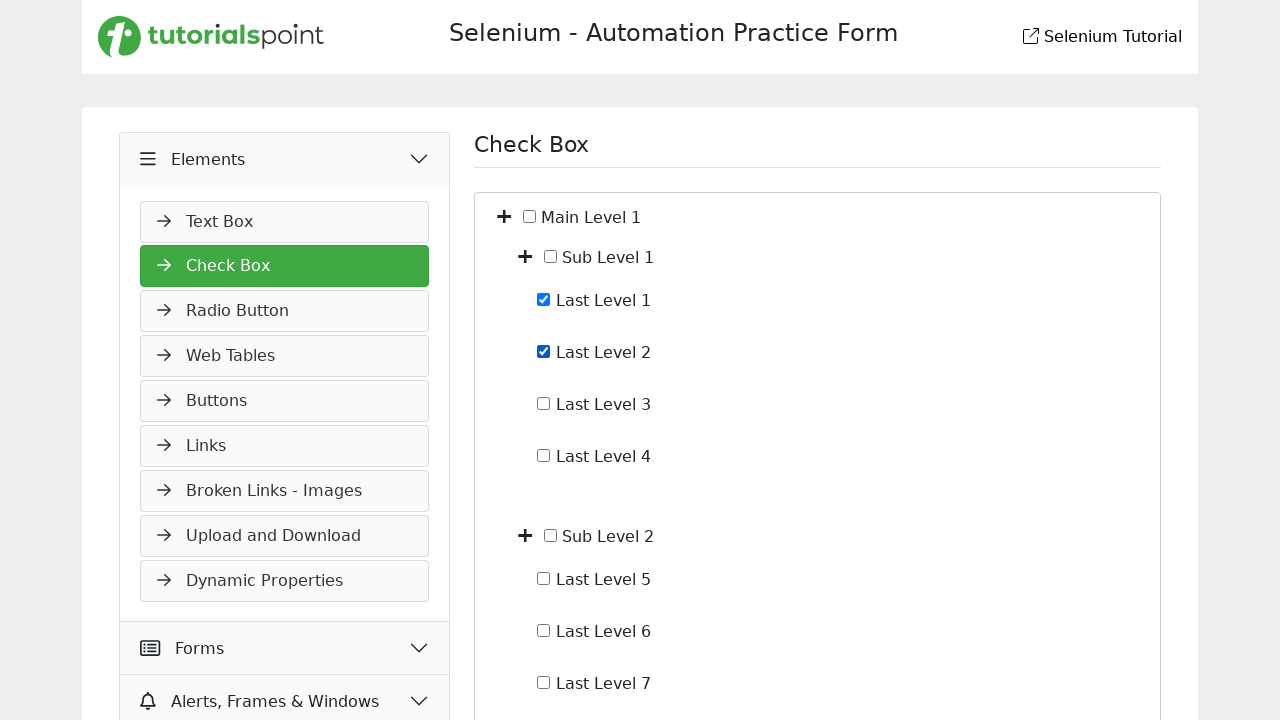

Clicked checkbox #c_io_3 at (544, 403) on #c_io_3
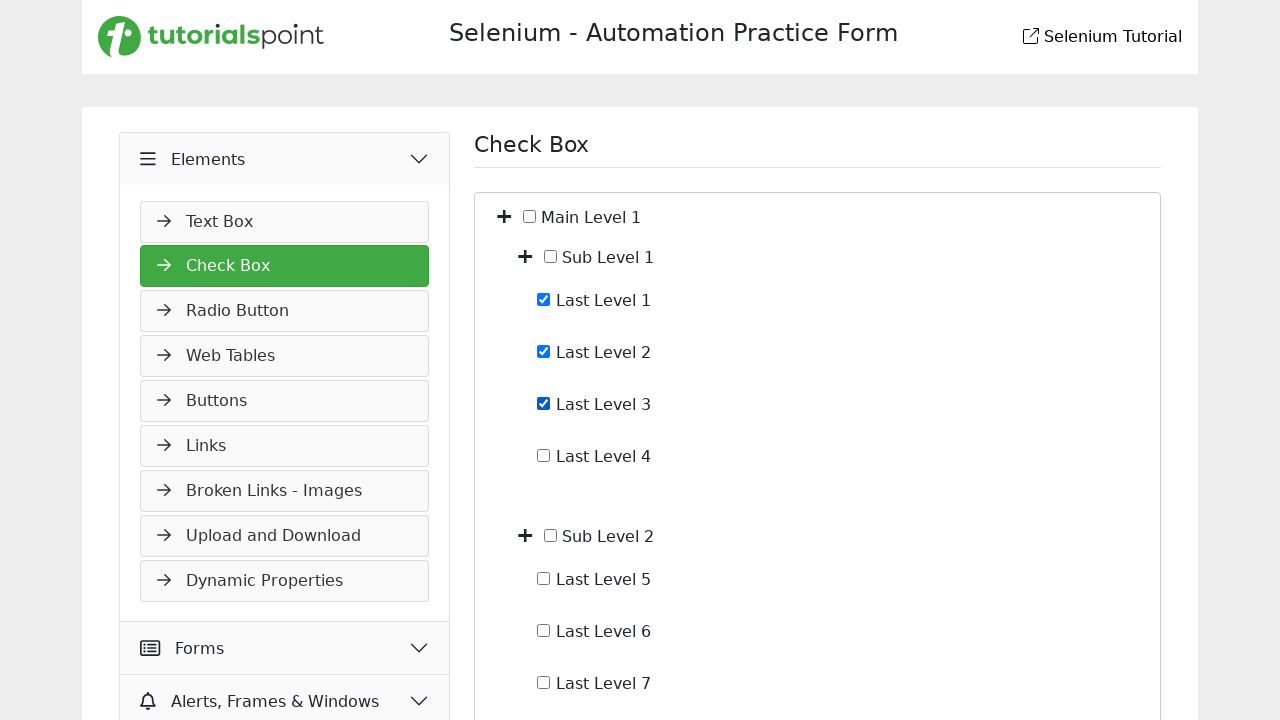

Clicked checkbox #c_io_4 at (544, 455) on #c_io_4
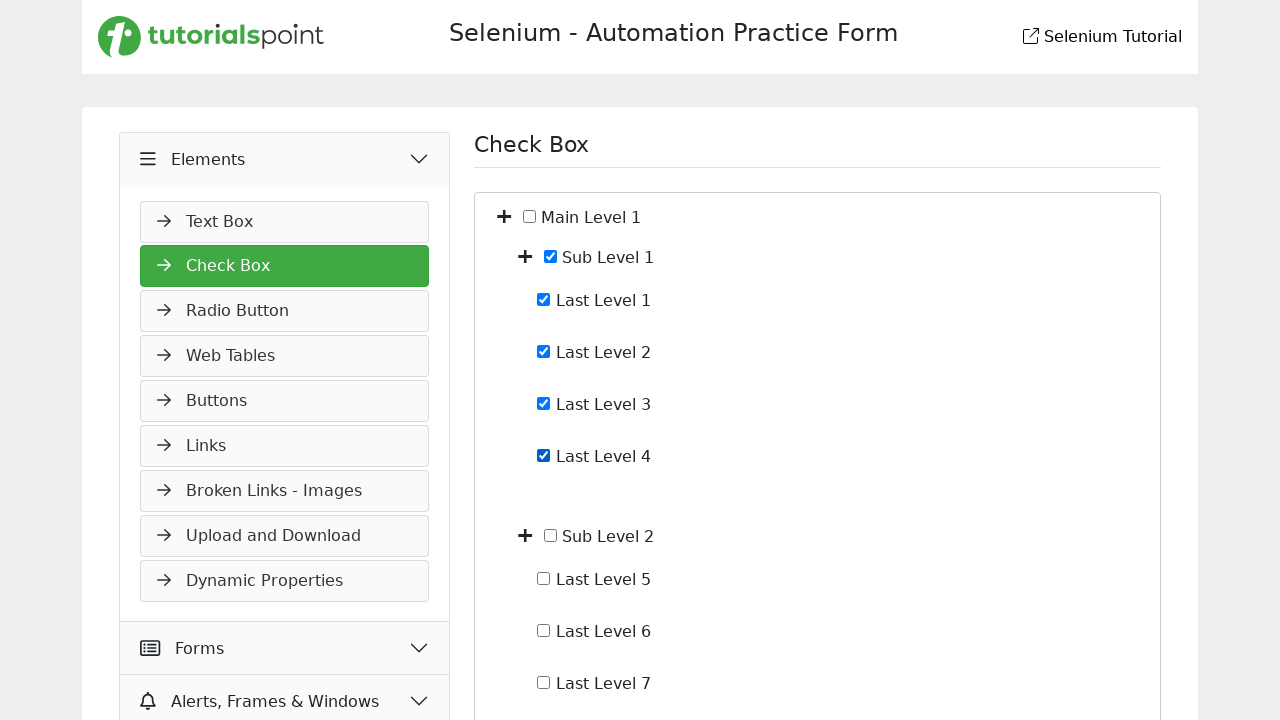

Clicked checkbox #c_io_5 at (544, 578) on #c_io_5
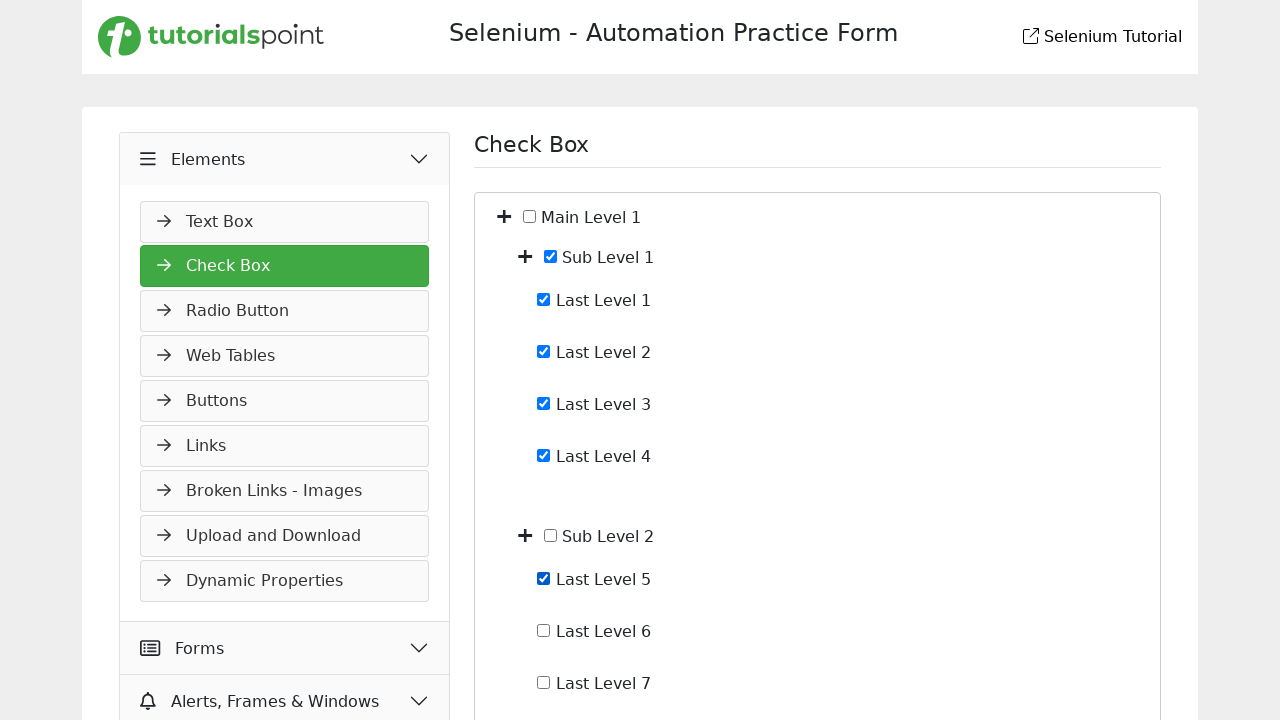

Scrolled down using PageDown key
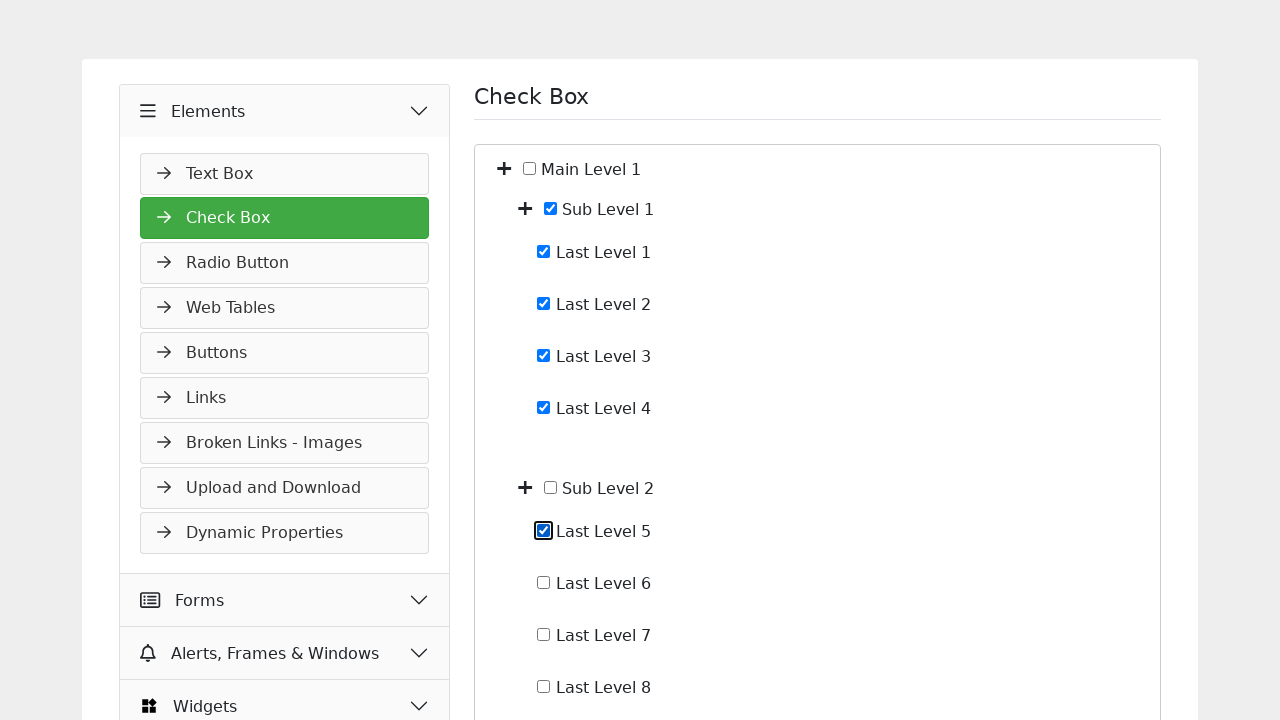

Clicked checkbox #c_io_6 at (544, 388) on #c_io_6
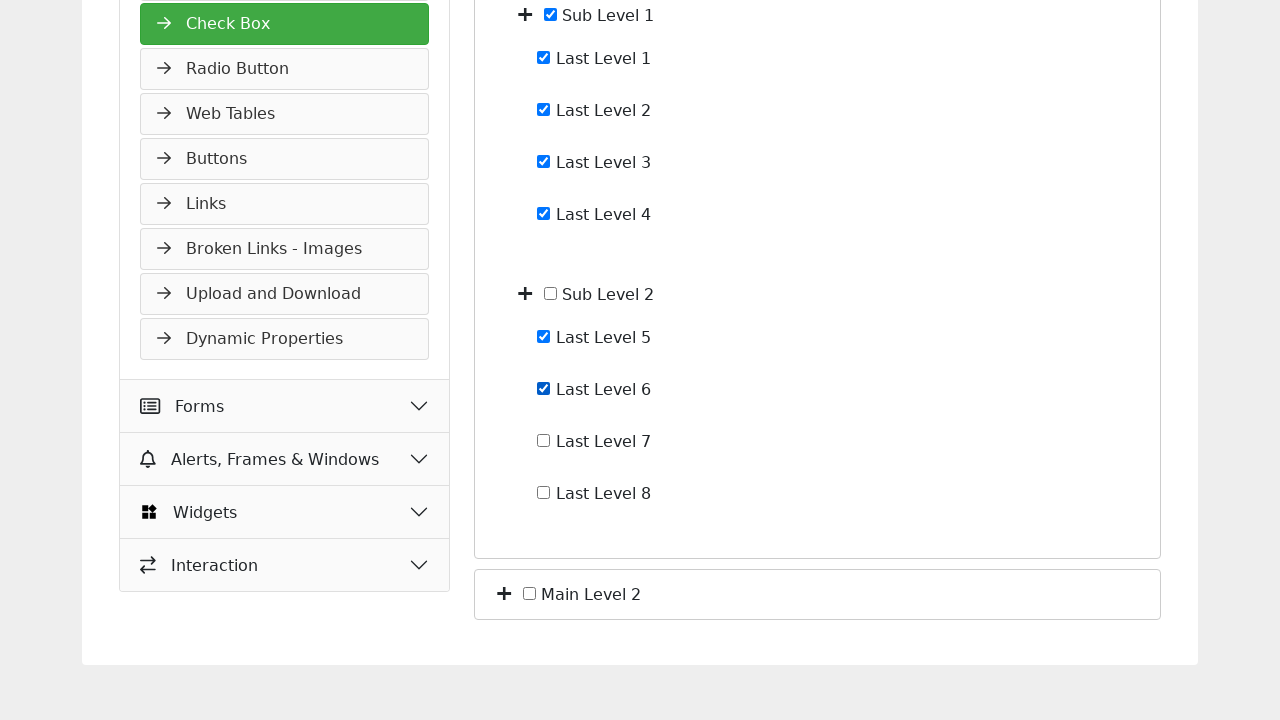

Clicked checkbox #c_io_7 at (544, 440) on #c_io_7
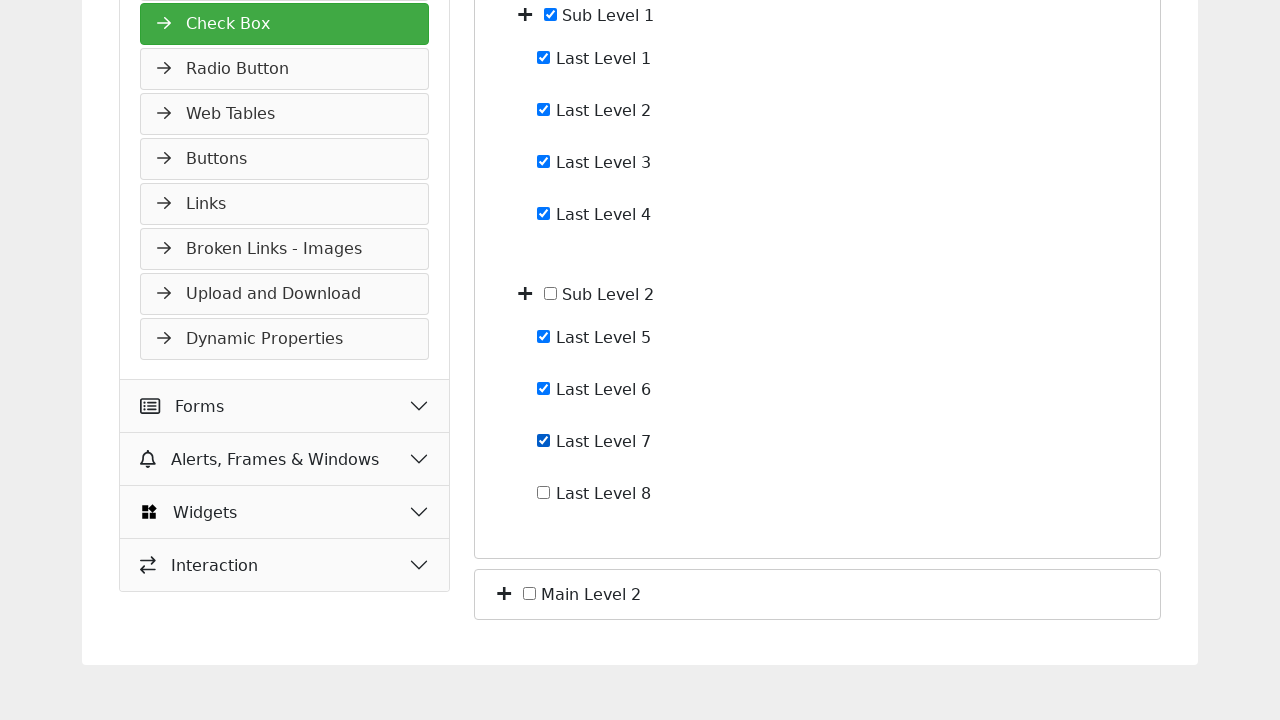

Clicked checkbox #c_io_8 at (544, 492) on #c_io_8
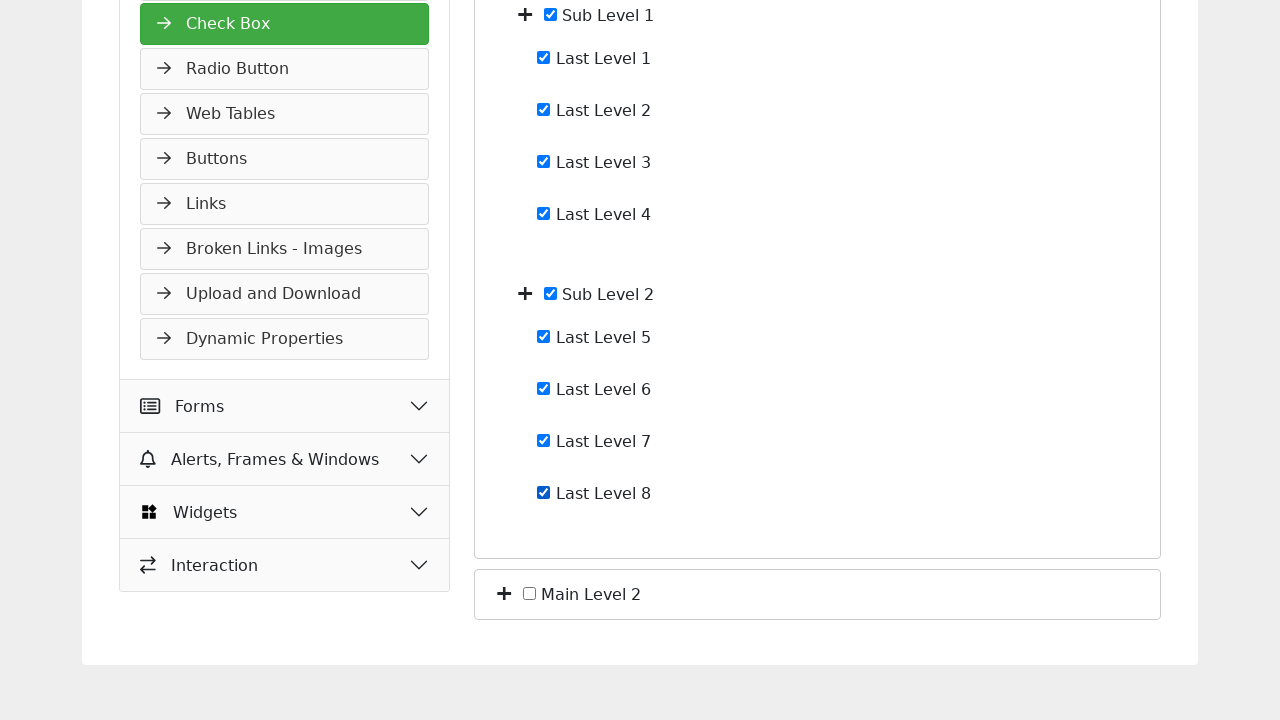

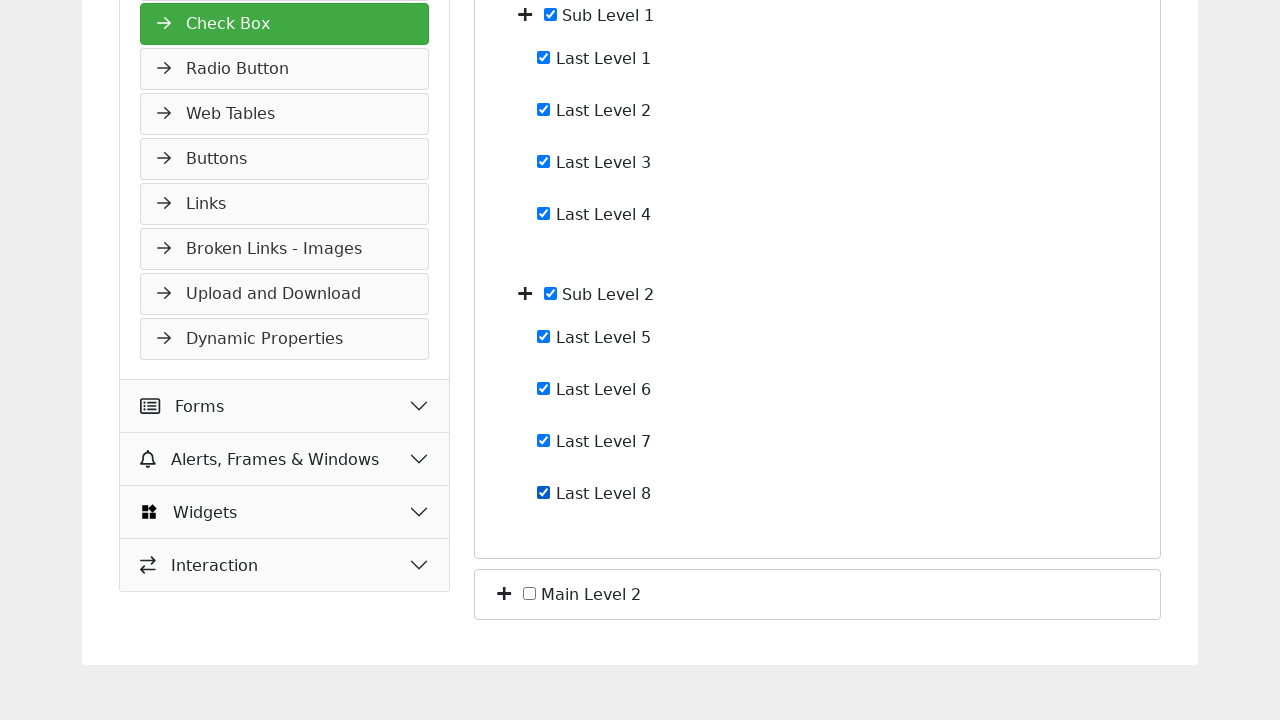